Tests e-commerce functionality by adding products to cart, including finding a specific product by name and adding it to the cart

Starting URL: https://rahulshettyacademy.com/seleniumPractise/#/

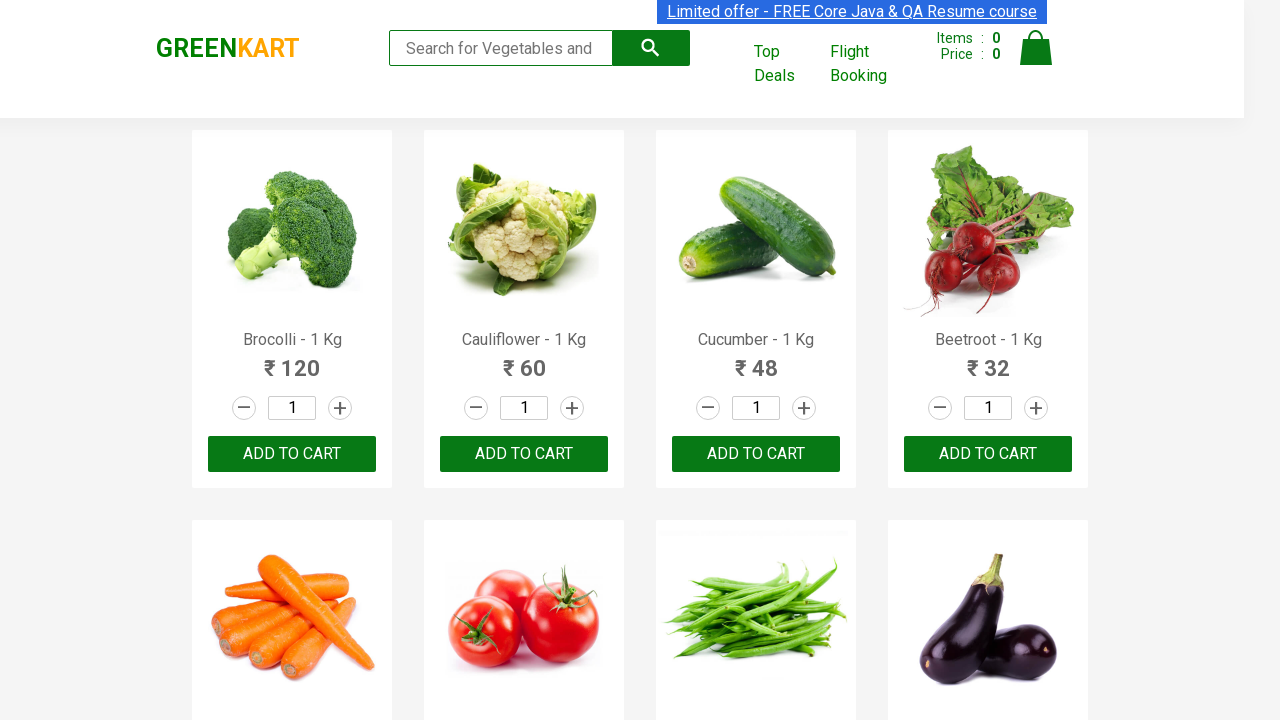

Waited for products to load
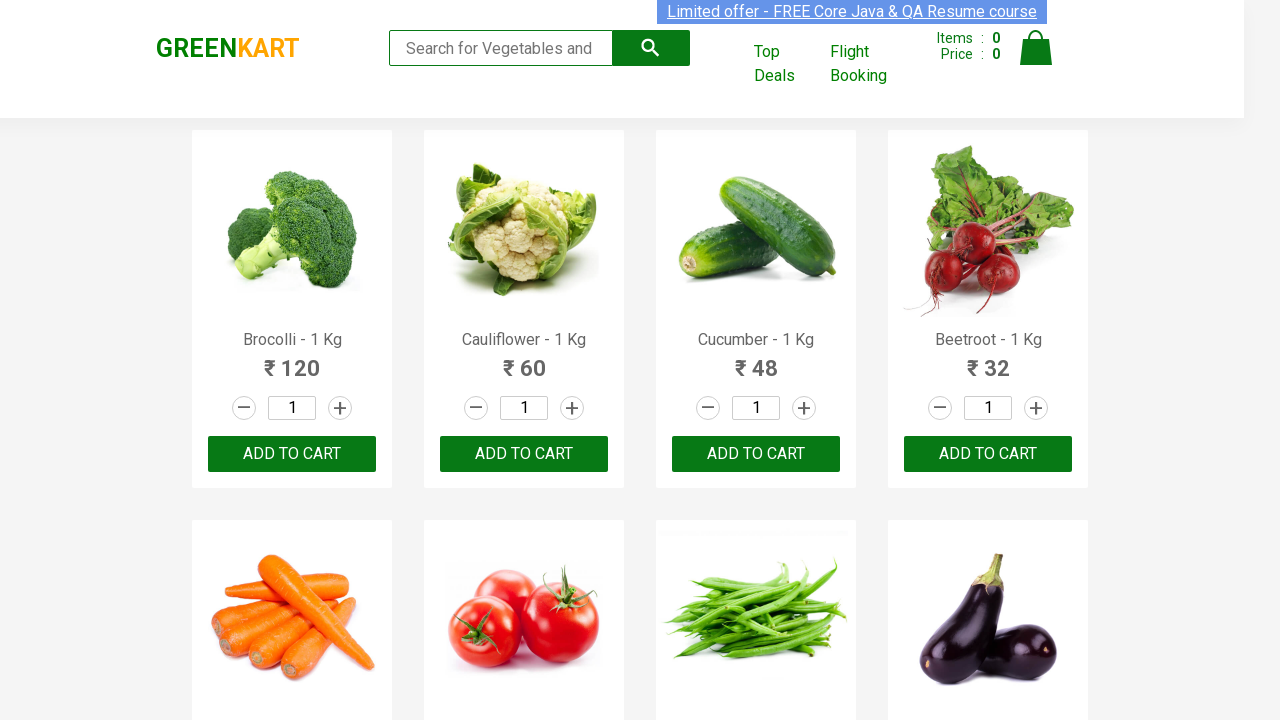

Retrieved all product elements from the page
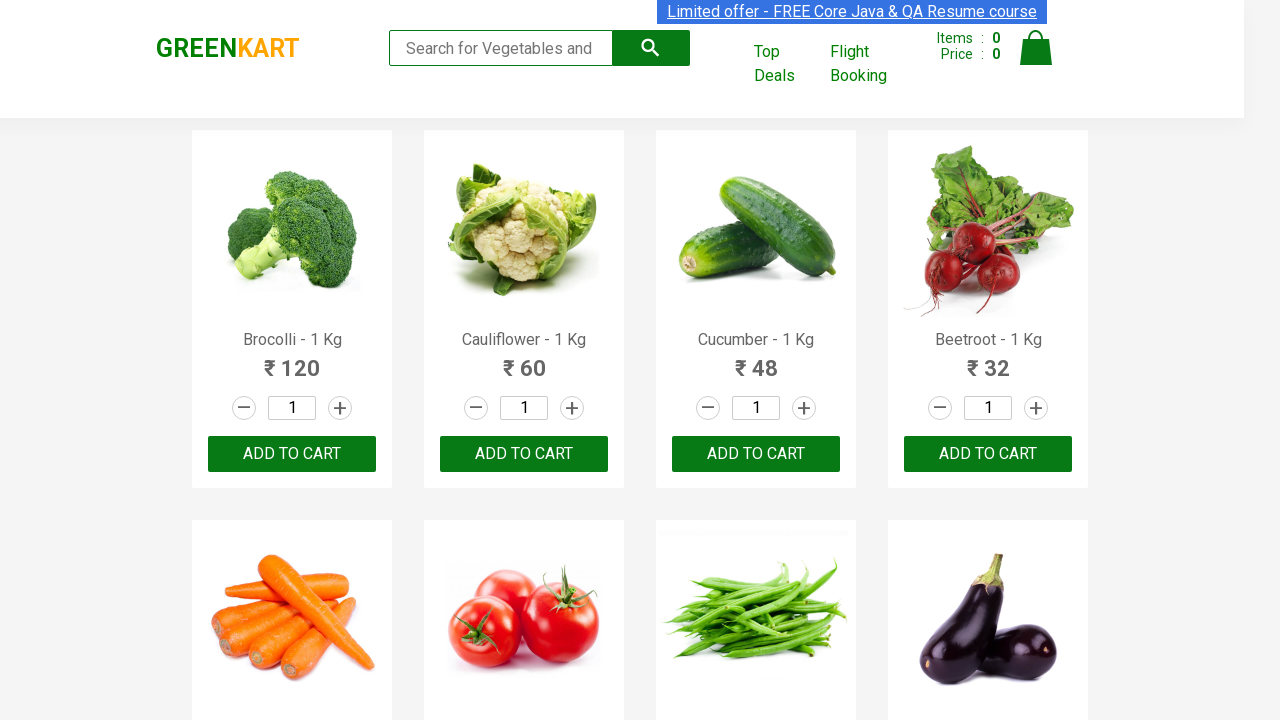

Verified that 31 products are displayed on the page
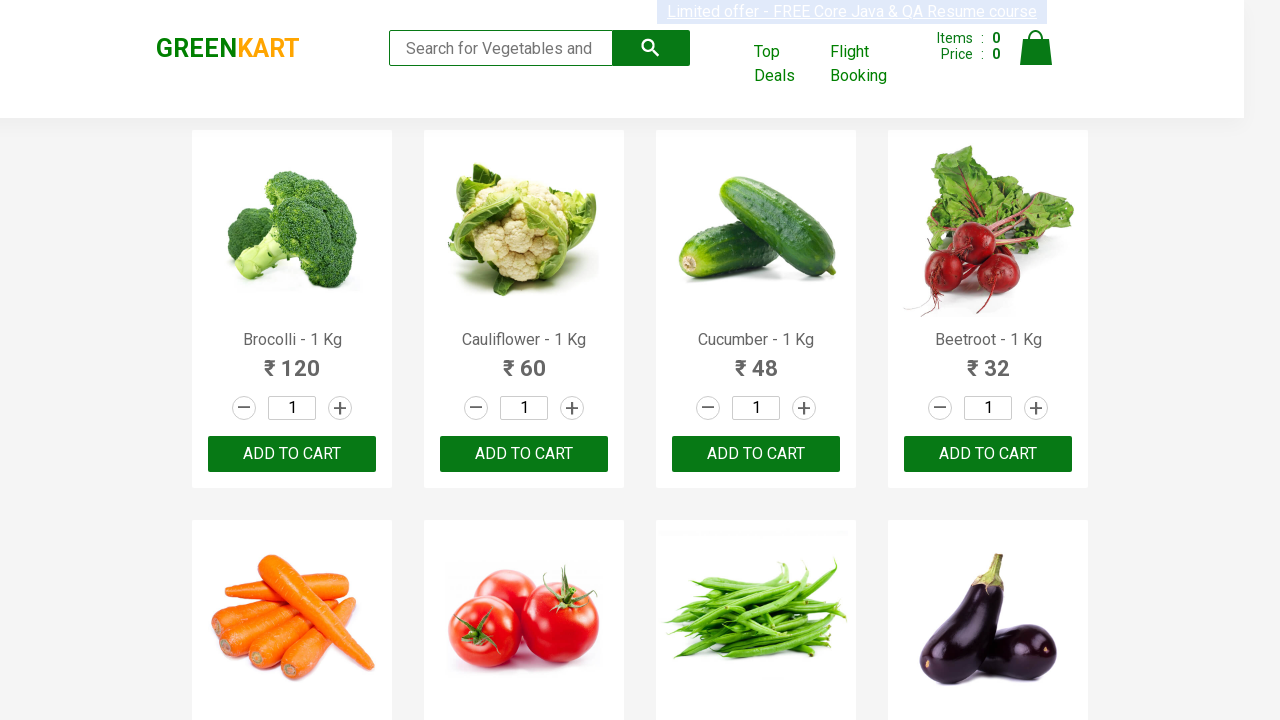

Clicked ADD TO CART button for the second product at (524, 454) on .products .product >> nth=1 >> text=ADD TO CART
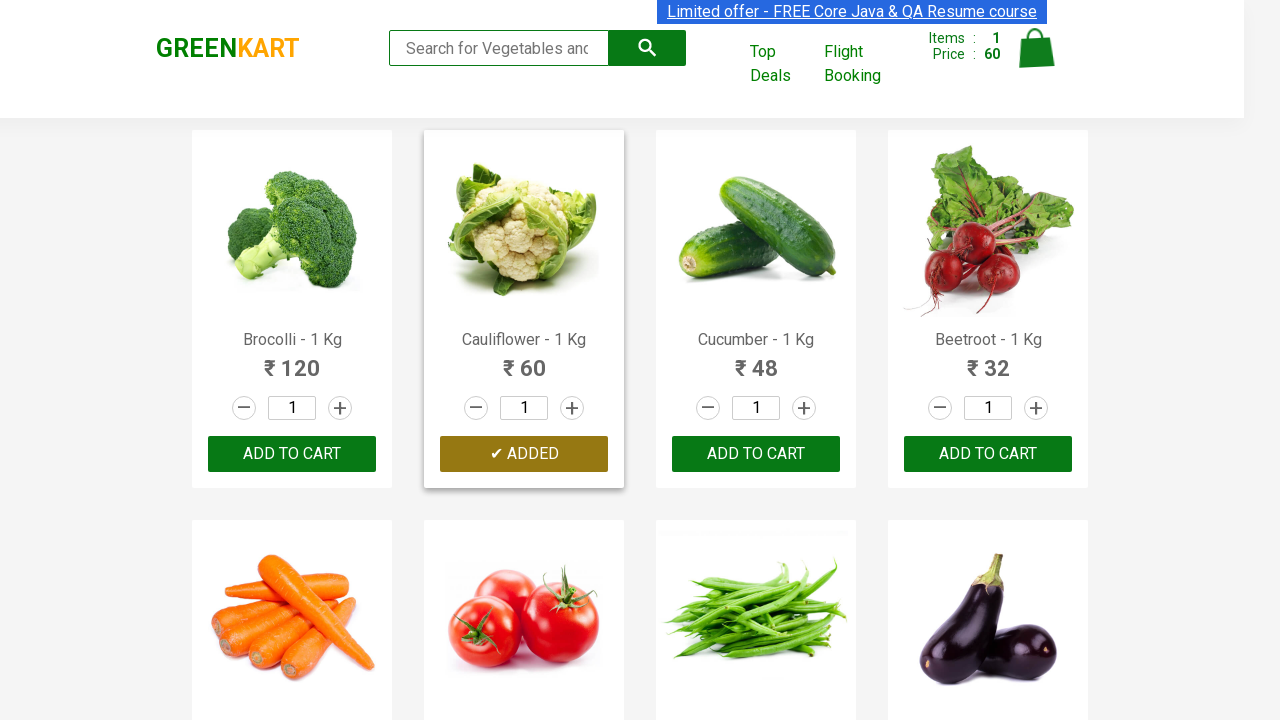

Retrieved count of products in container: 30
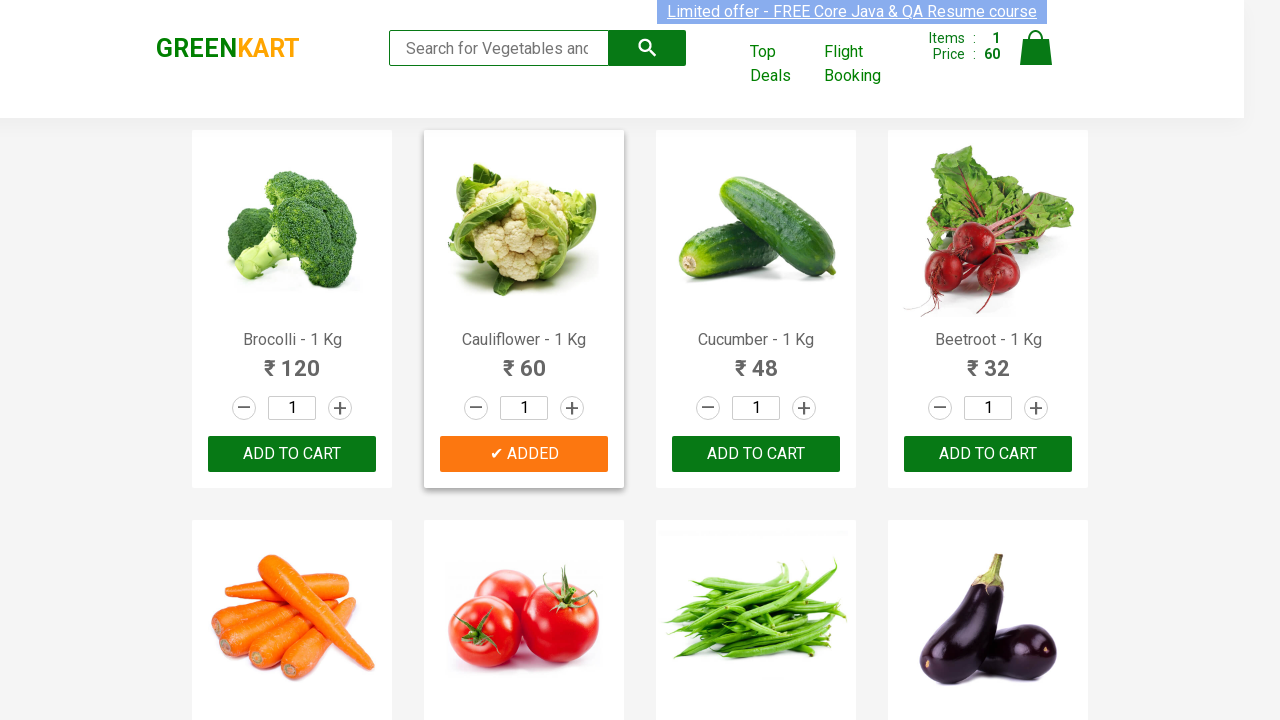

Retrieved product name at index 0: Brocolli - 1 Kg
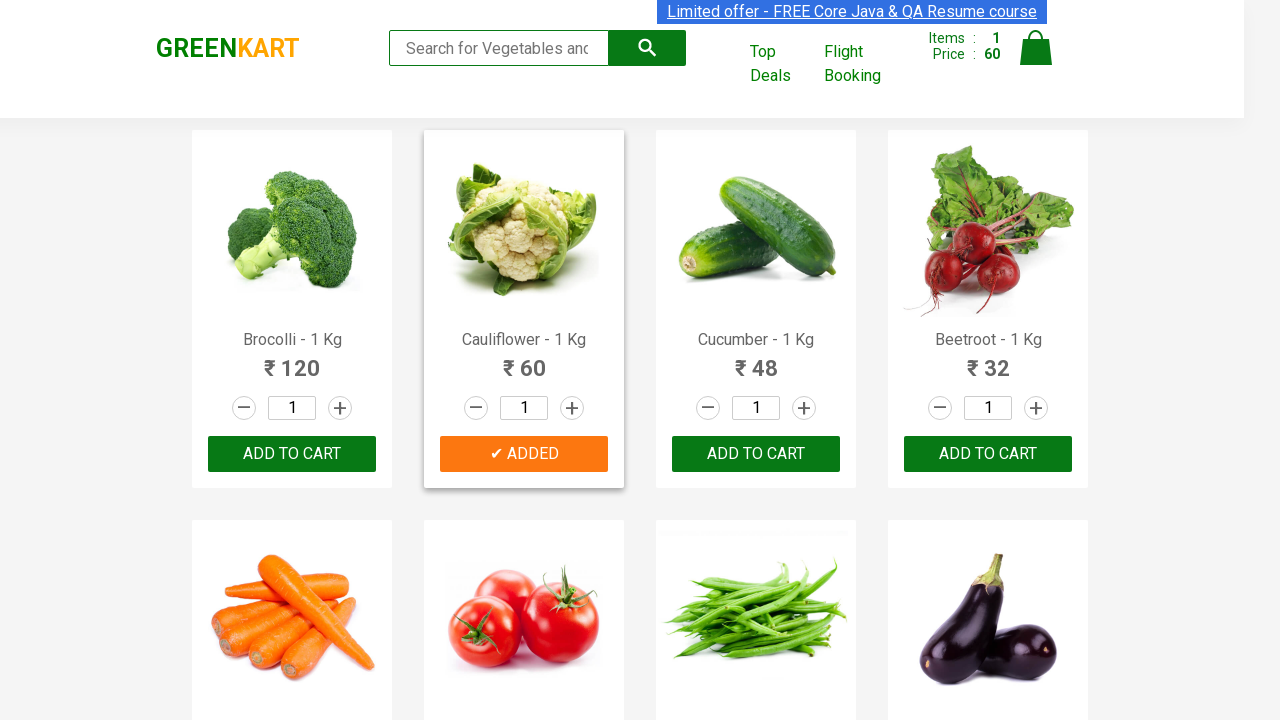

Retrieved product name at index 1: Cauliflower - 1 Kg
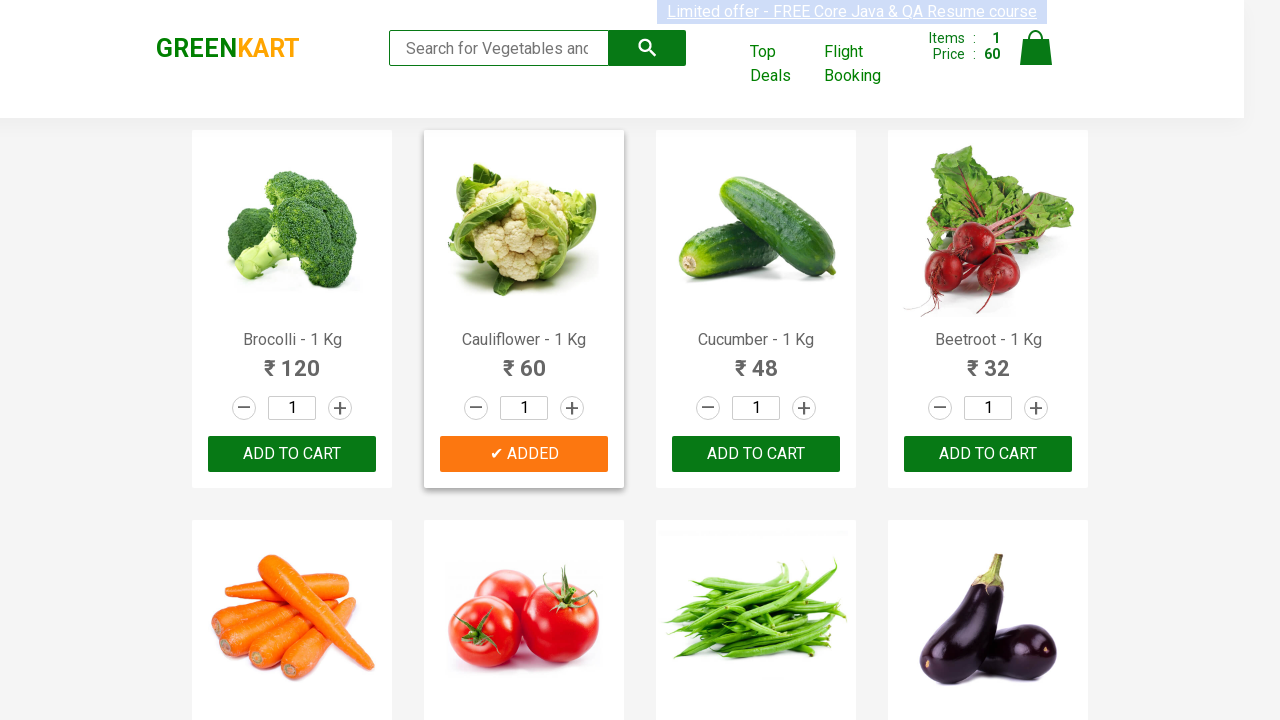

Retrieved product name at index 2: Cucumber - 1 Kg
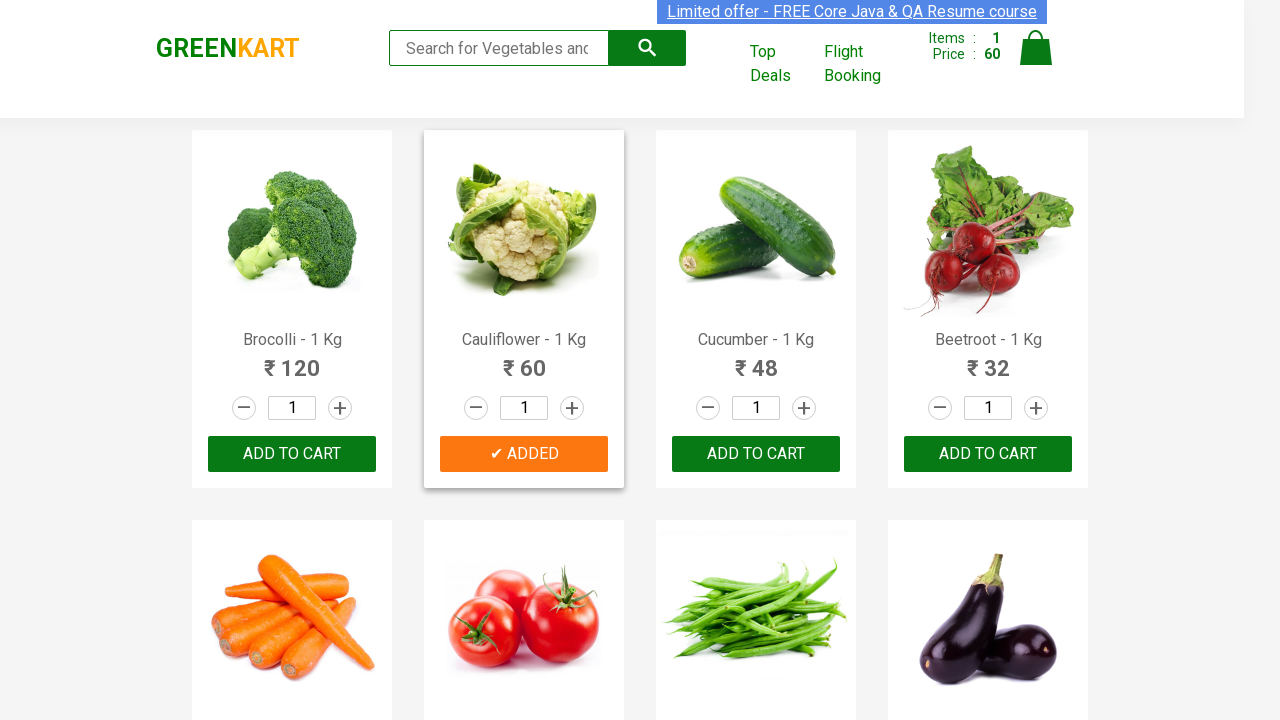

Retrieved product name at index 3: Beetroot - 1 Kg
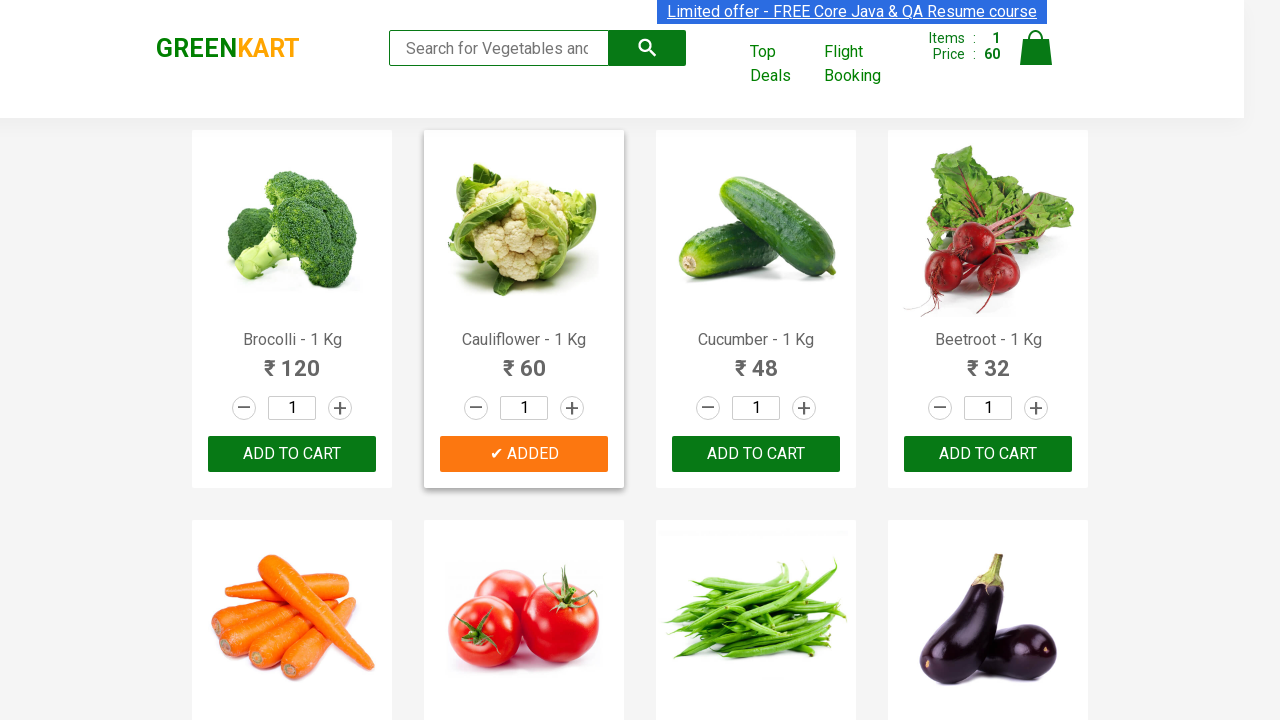

Retrieved product name at index 4: Carrot - 1 Kg
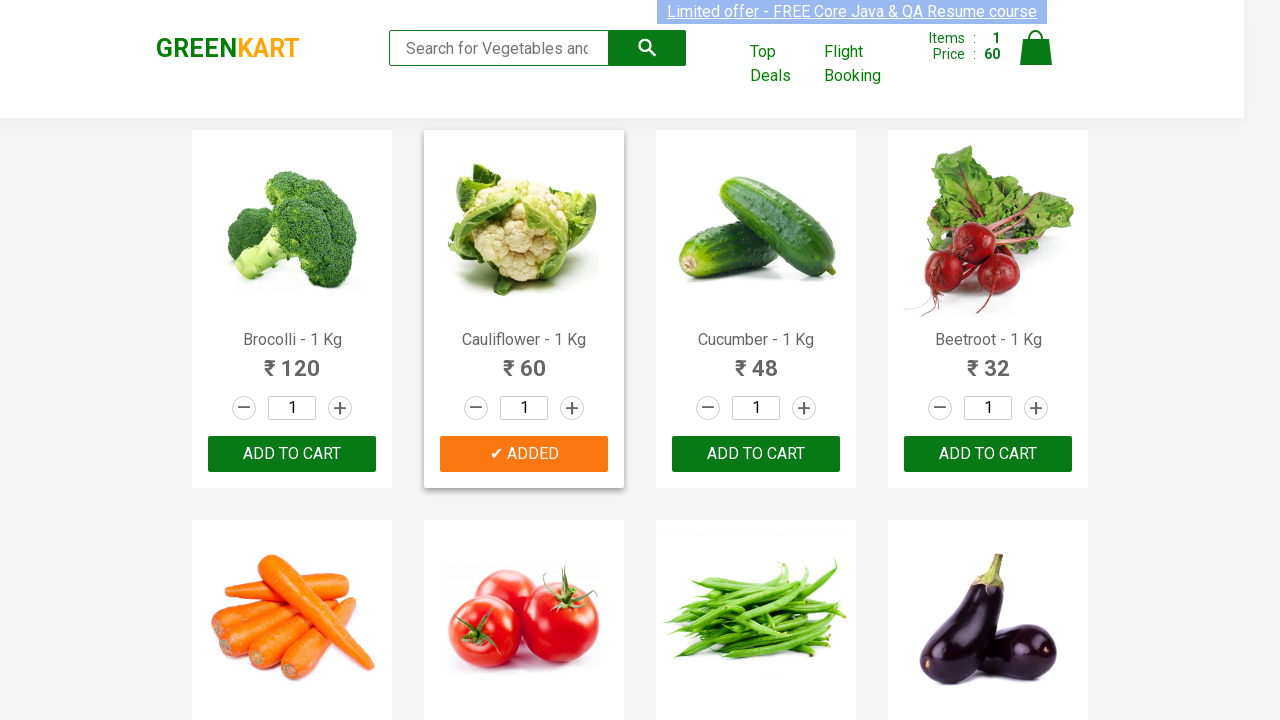

Retrieved product name at index 5: Tomato - 1 Kg
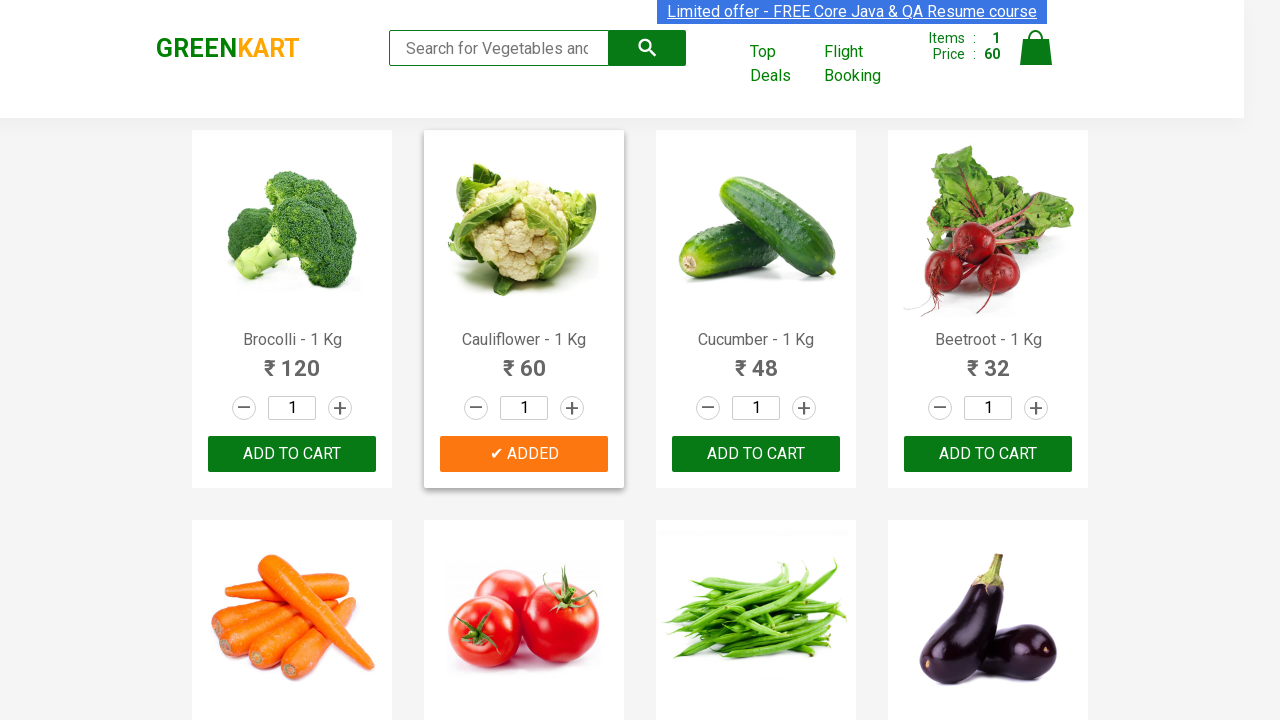

Retrieved product name at index 6: Beans - 1 Kg
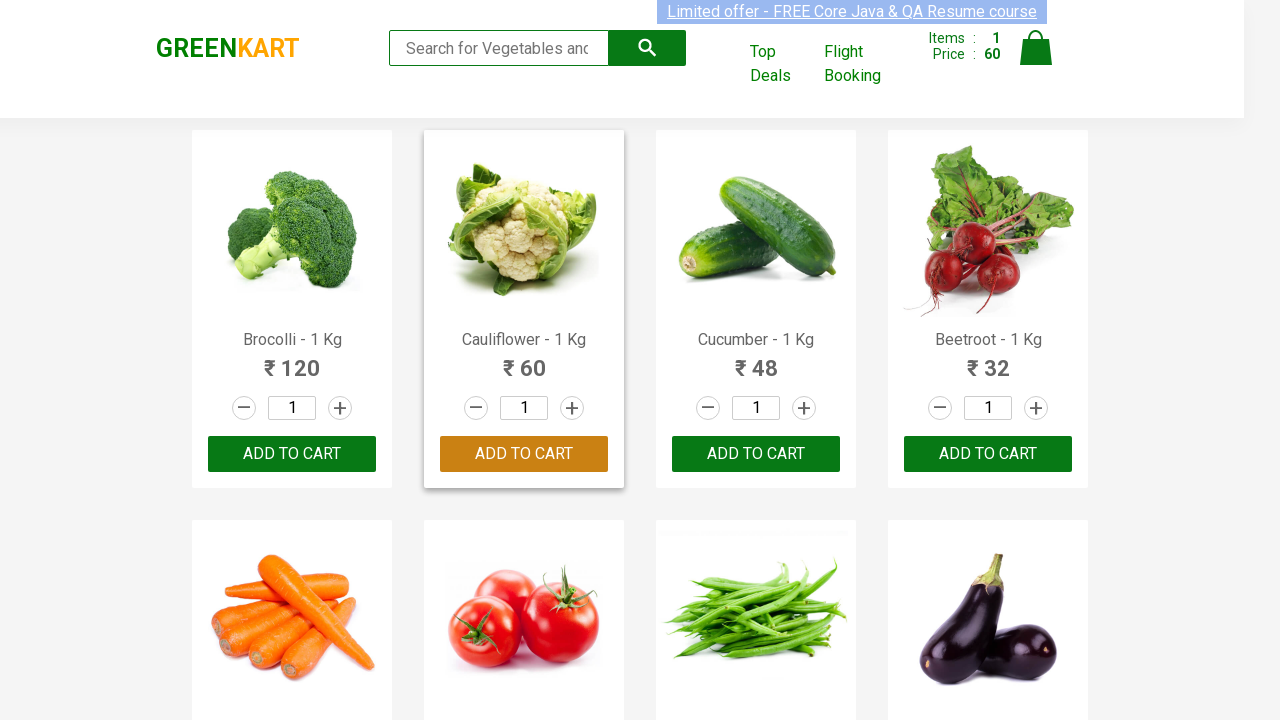

Retrieved product name at index 7: Brinjal - 1 Kg
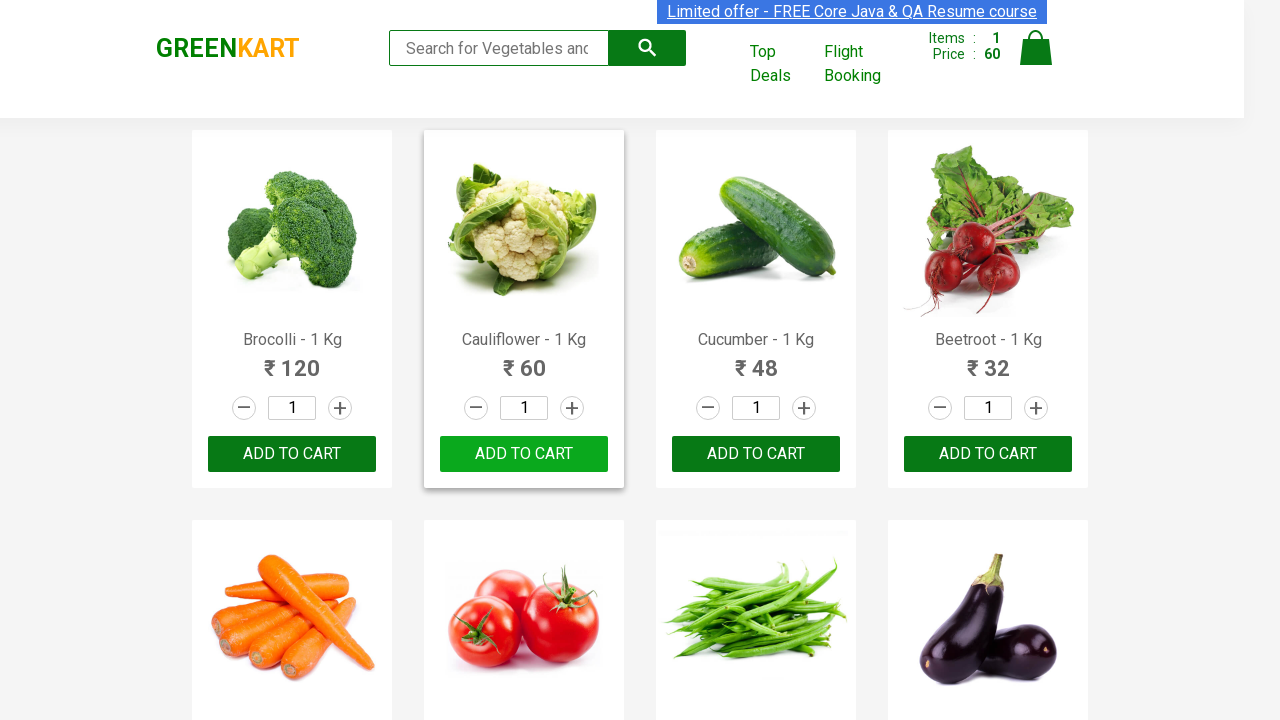

Retrieved product name at index 8: Capsicum
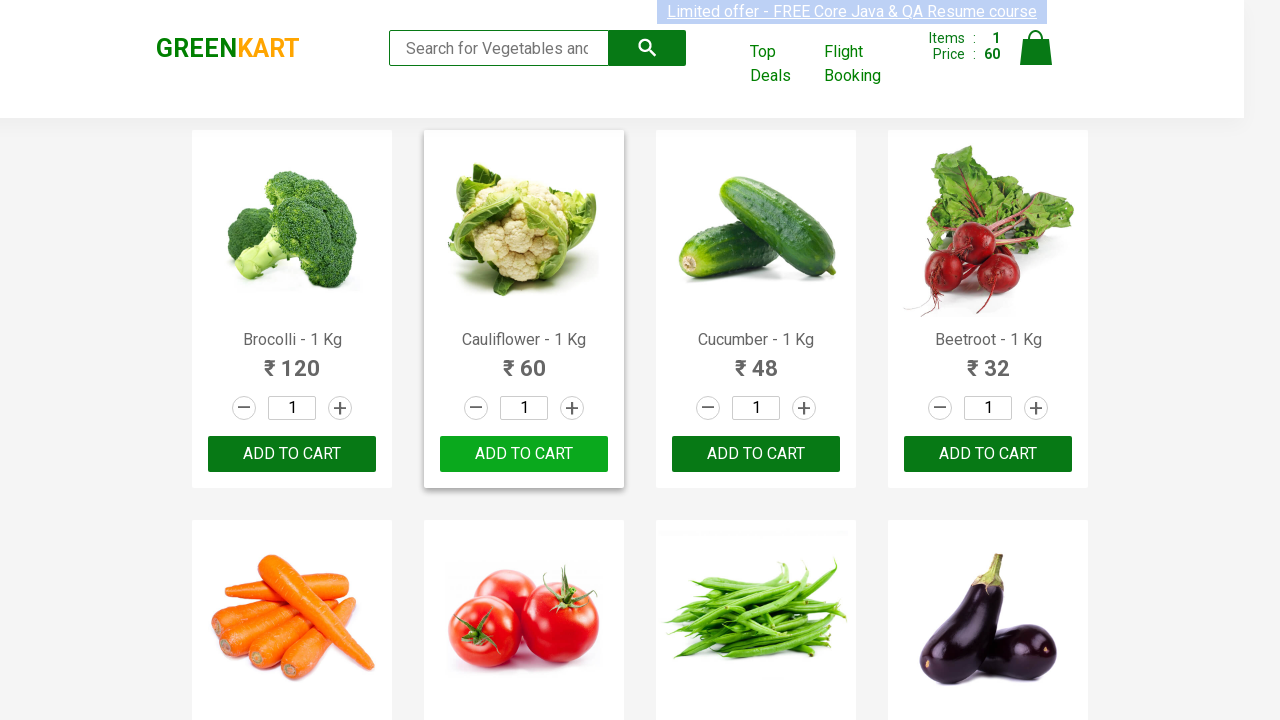

Retrieved product name at index 9: Mushroom - 1 Kg
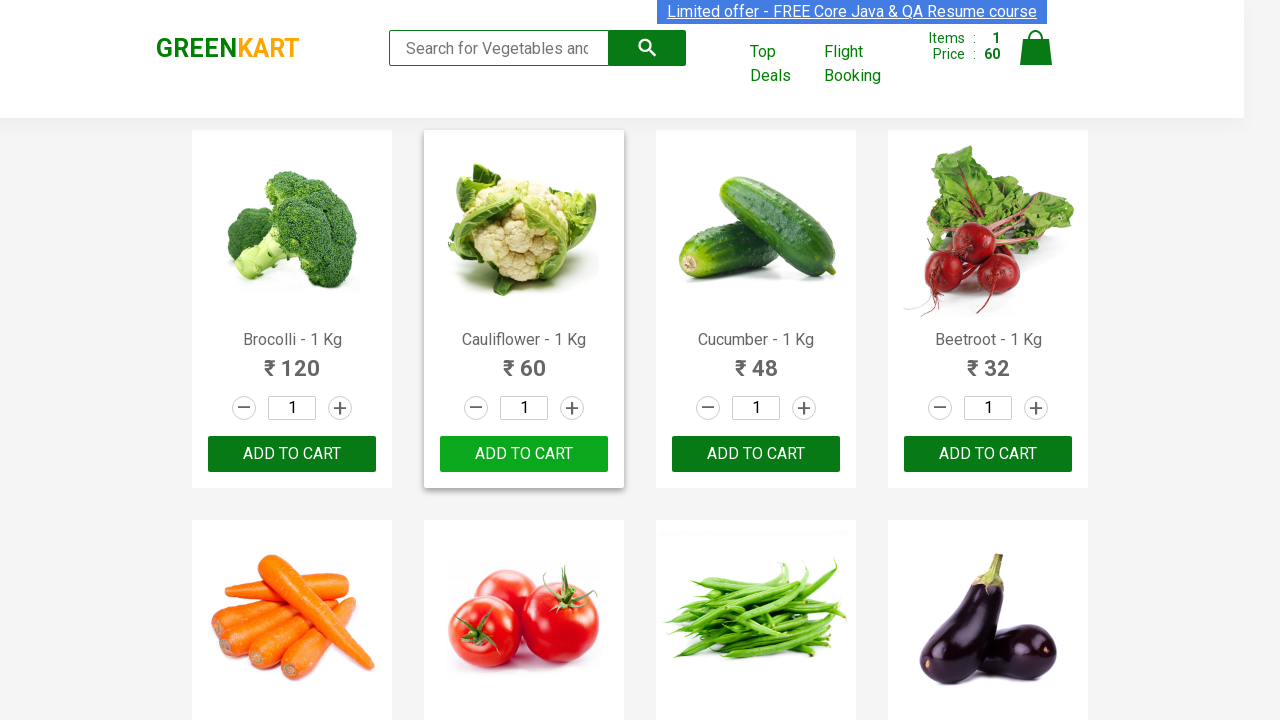

Retrieved product name at index 10: Potato - 1 Kg
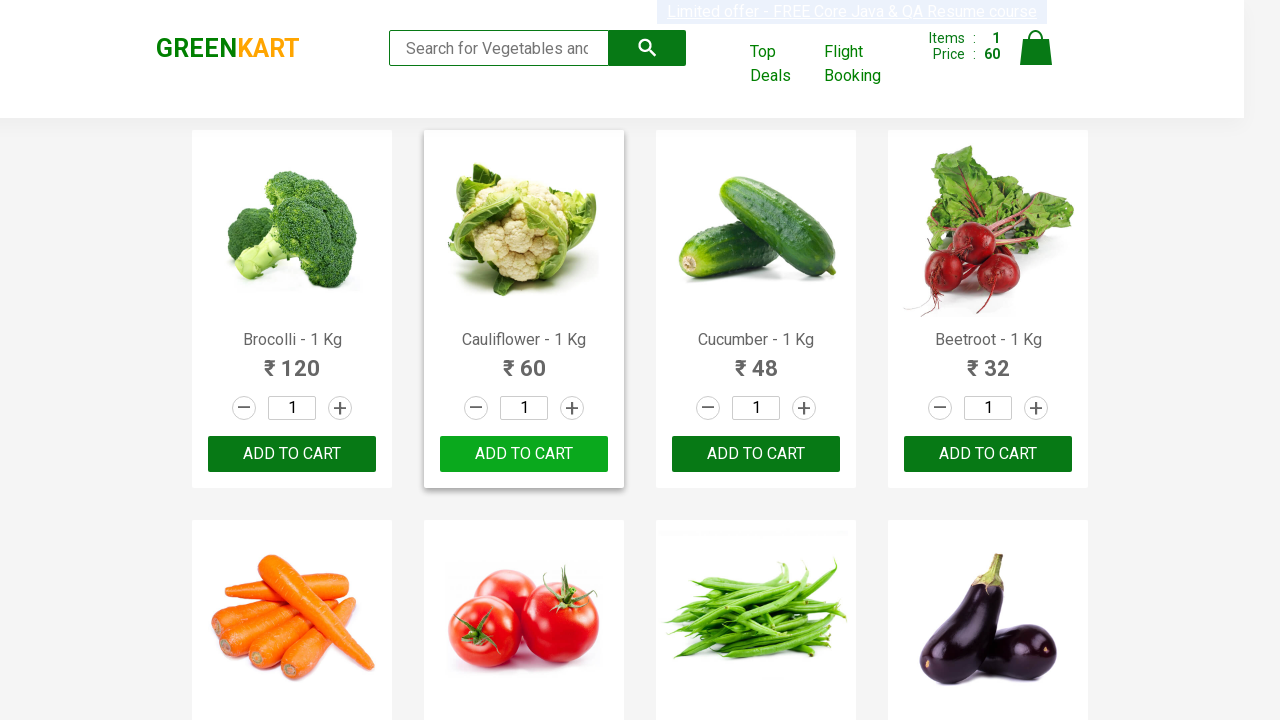

Retrieved product name at index 11: Pumpkin - 1 Kg
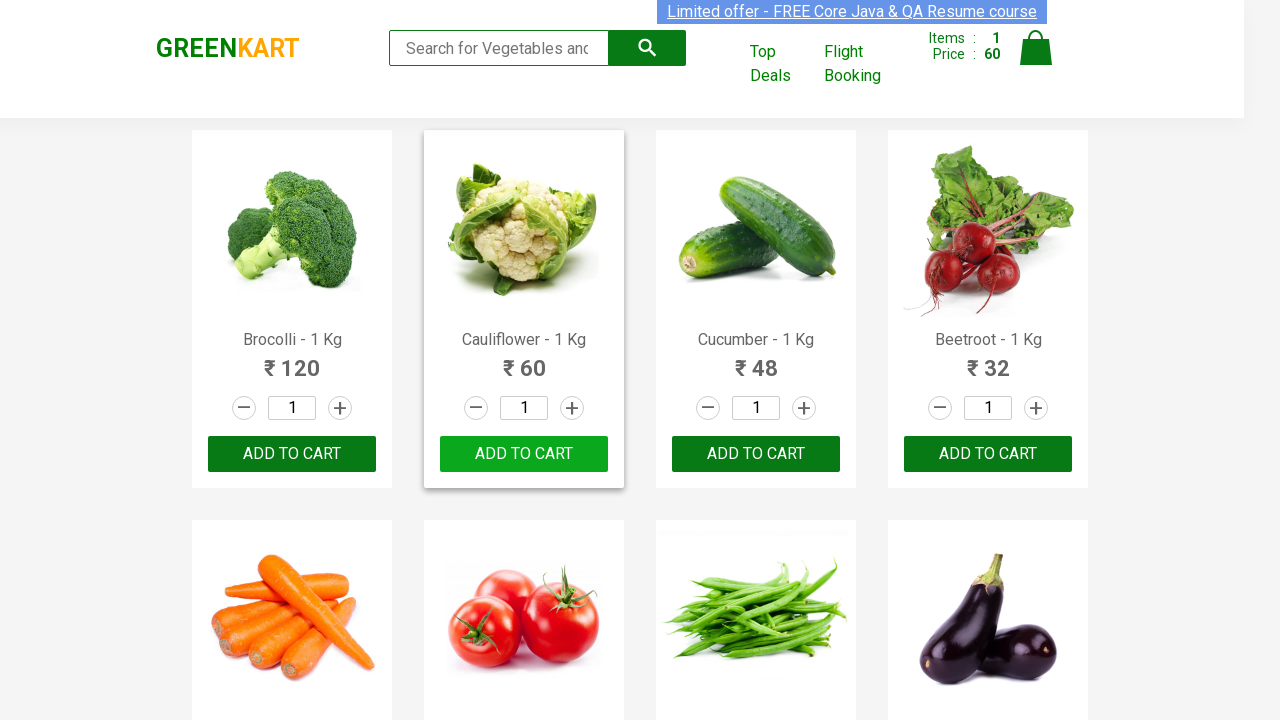

Retrieved product name at index 12: Corn - 1 Kg
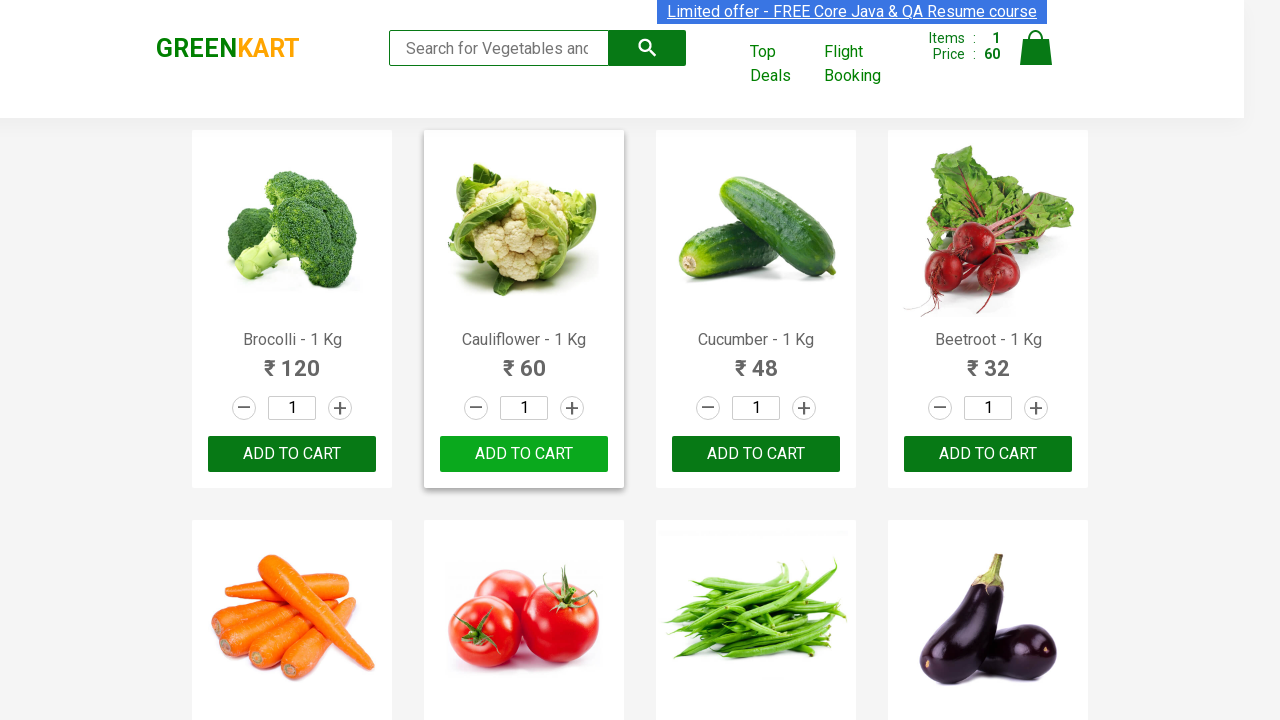

Retrieved product name at index 13: Onion - 1 Kg
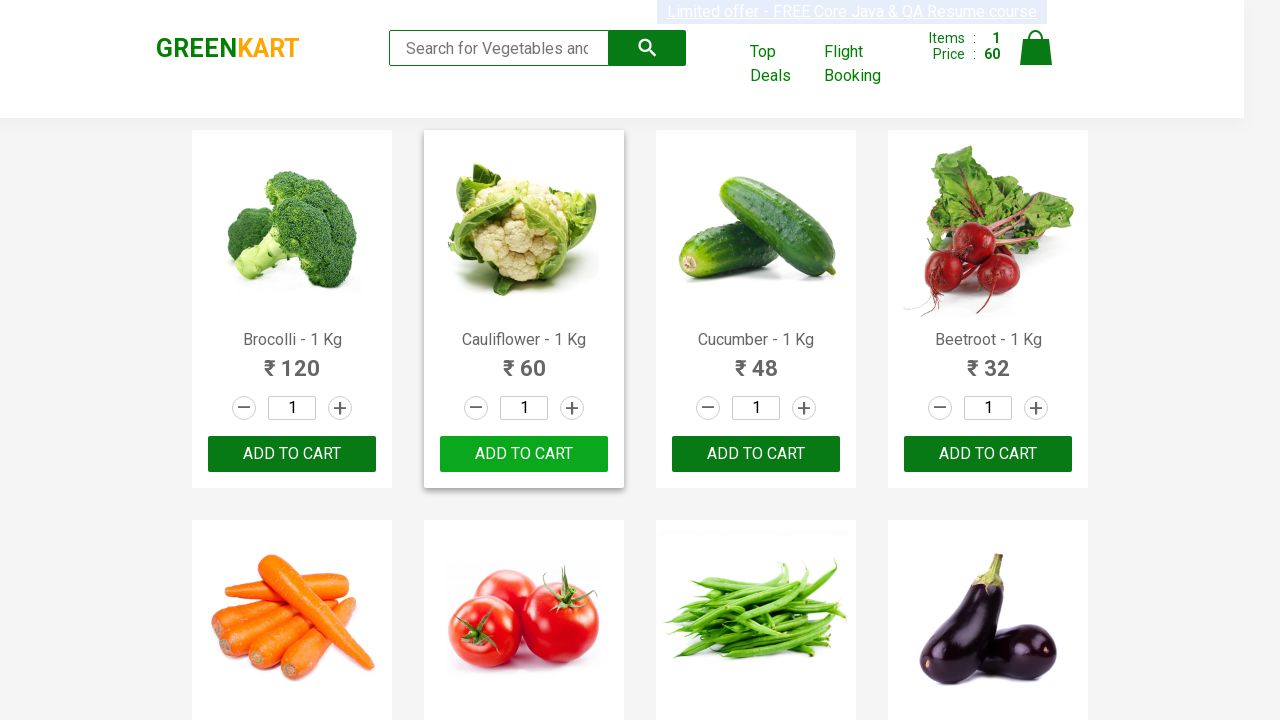

Retrieved product name at index 14: Apple - 1 Kg
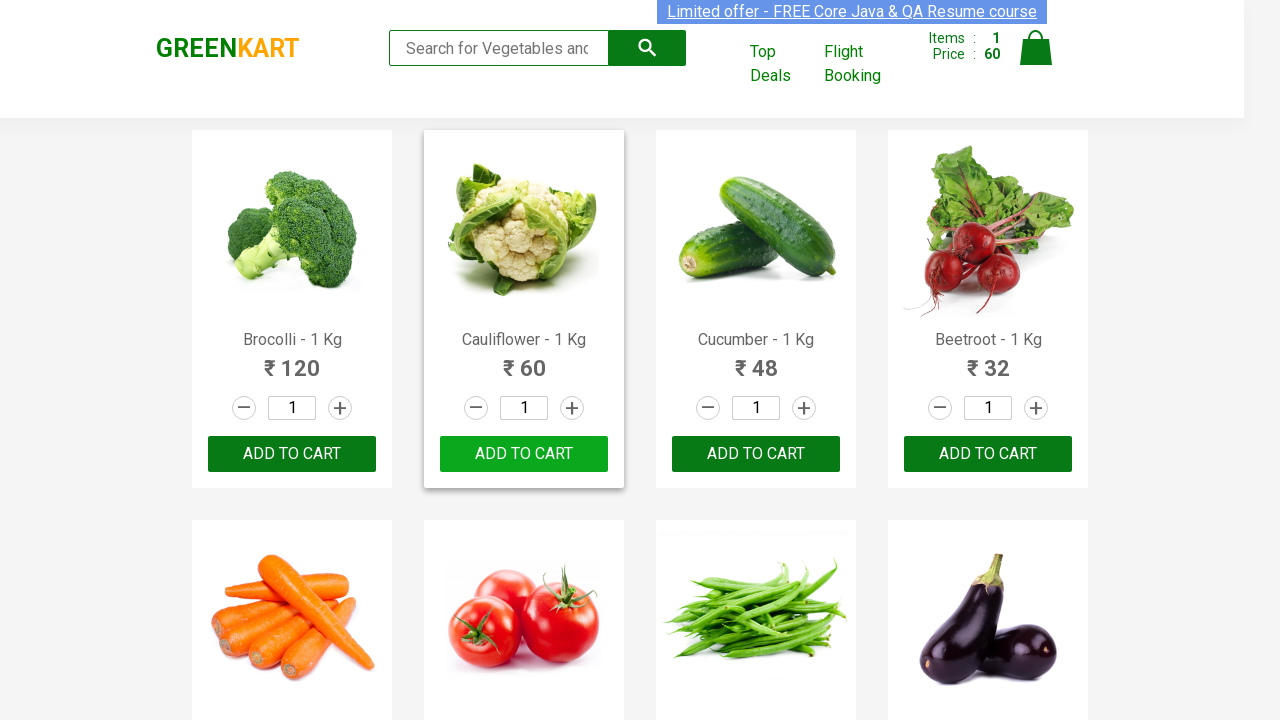

Retrieved product name at index 15: Banana - 1 Kg
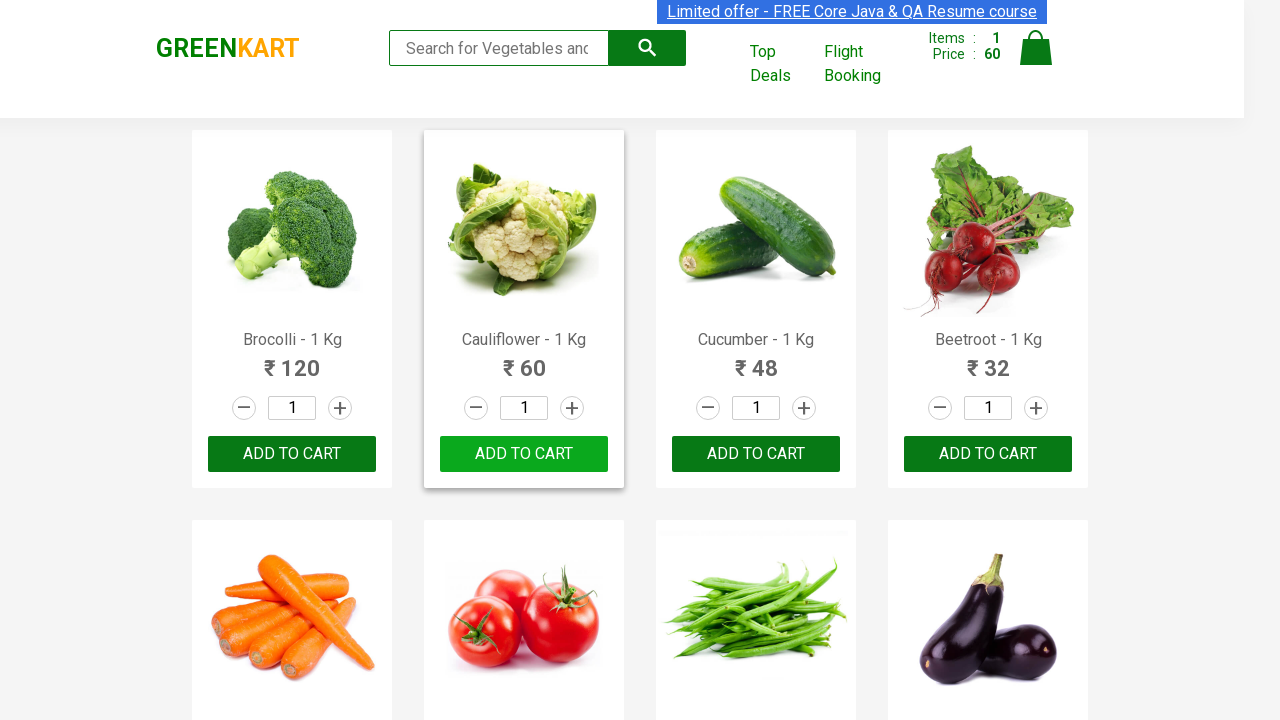

Retrieved product name at index 16: Grapes - 1 Kg
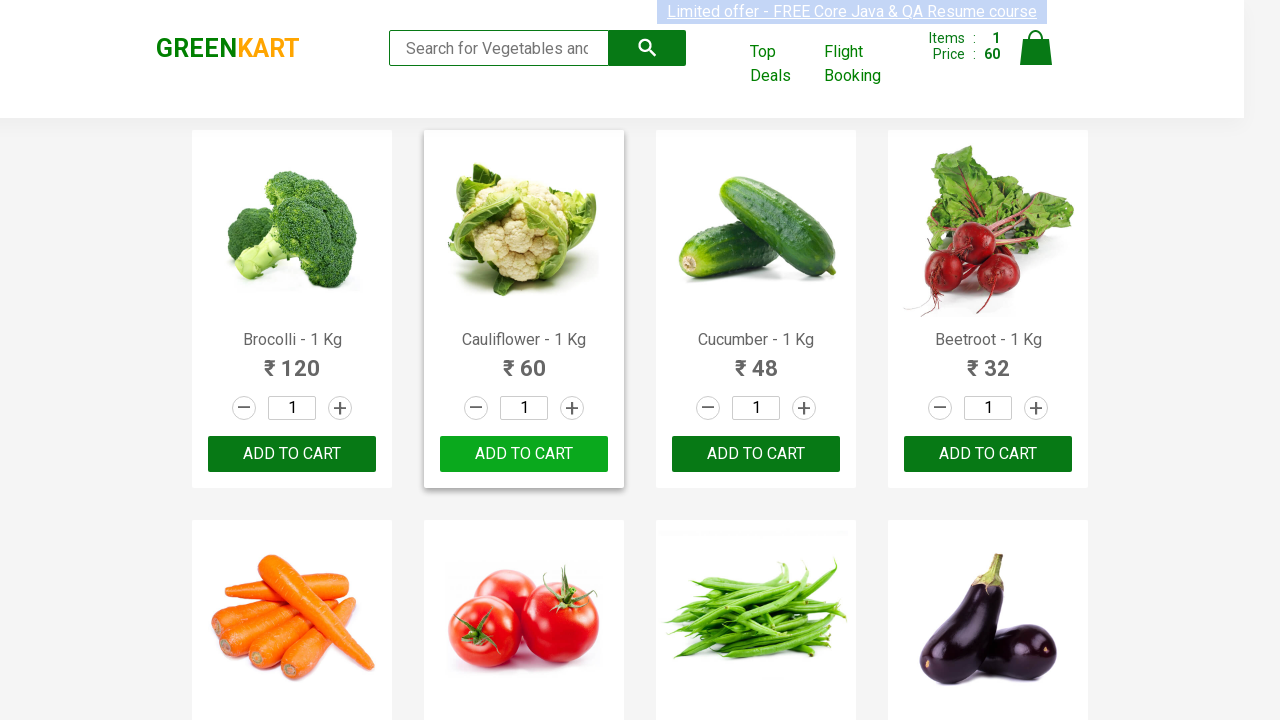

Retrieved product name at index 17: Mango - 1 Kg
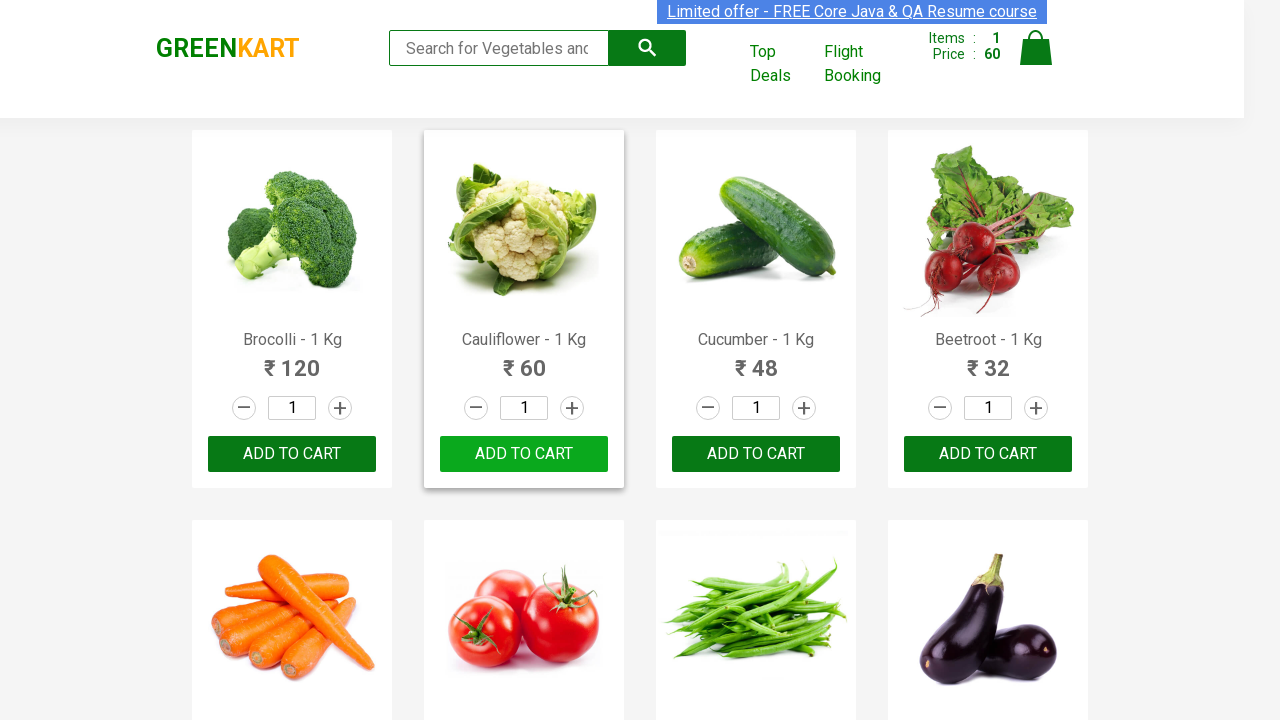

Retrieved product name at index 18: Musk Melon - 1 Kg
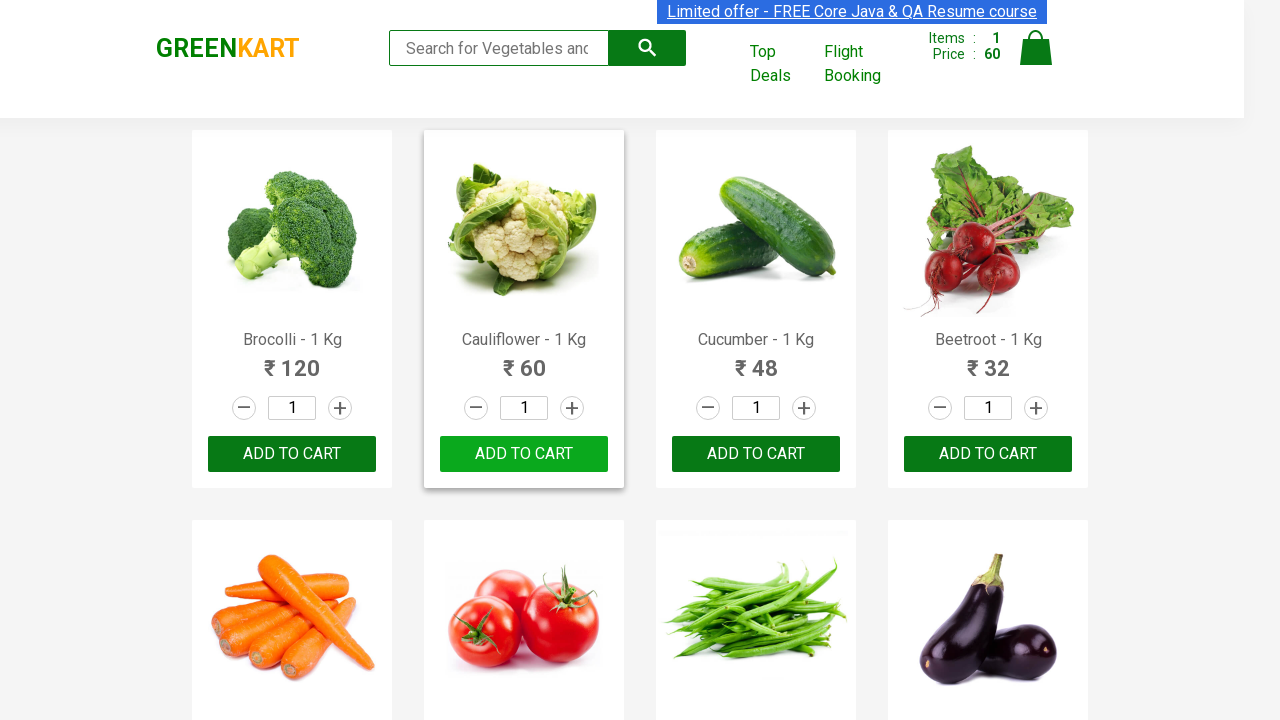

Retrieved product name at index 19: Orange - 1 Kg
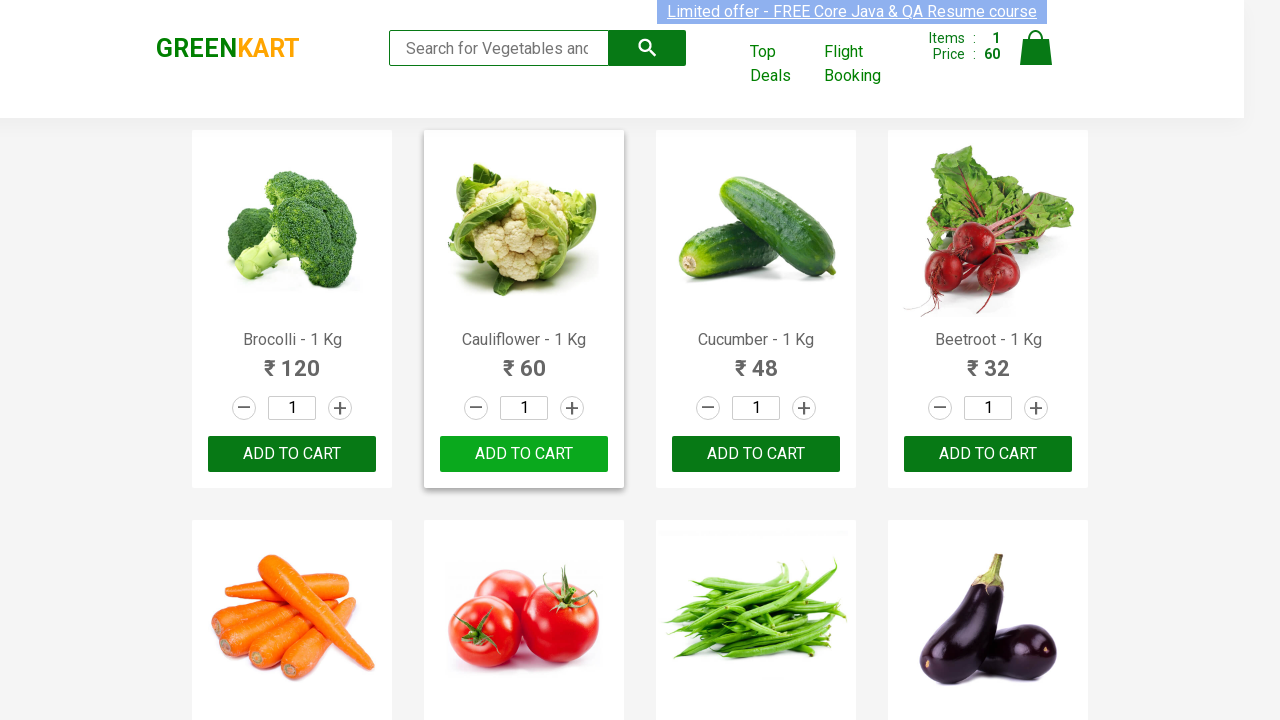

Retrieved product name at index 20: Pears - 1 Kg
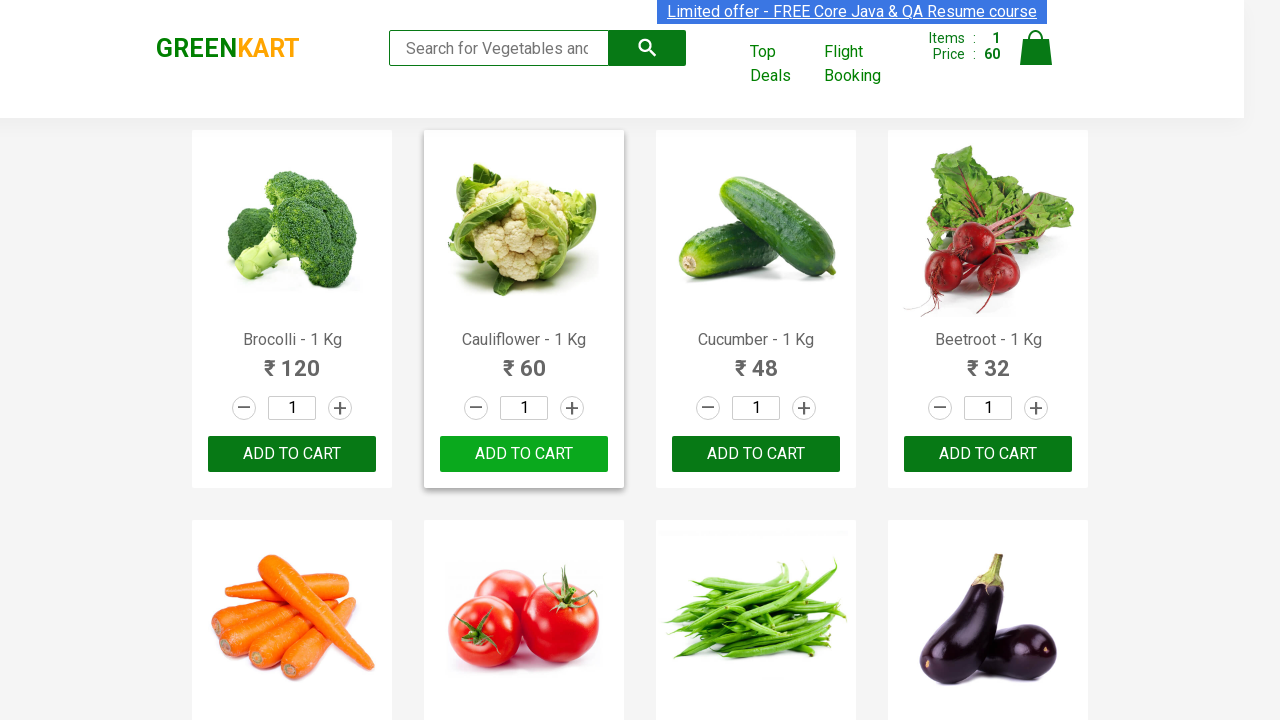

Retrieved product name at index 21: Pomegranate - 1 Kg
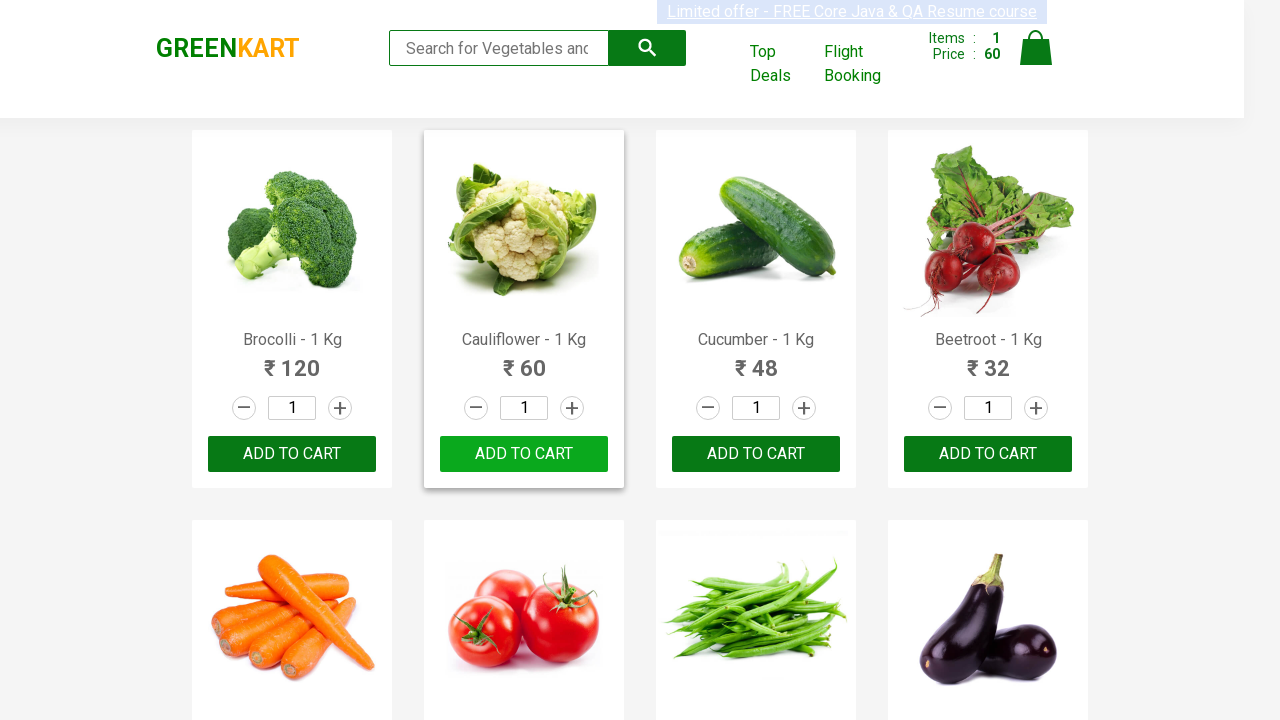

Retrieved product name at index 22: Raspberry - 1/4 Kg
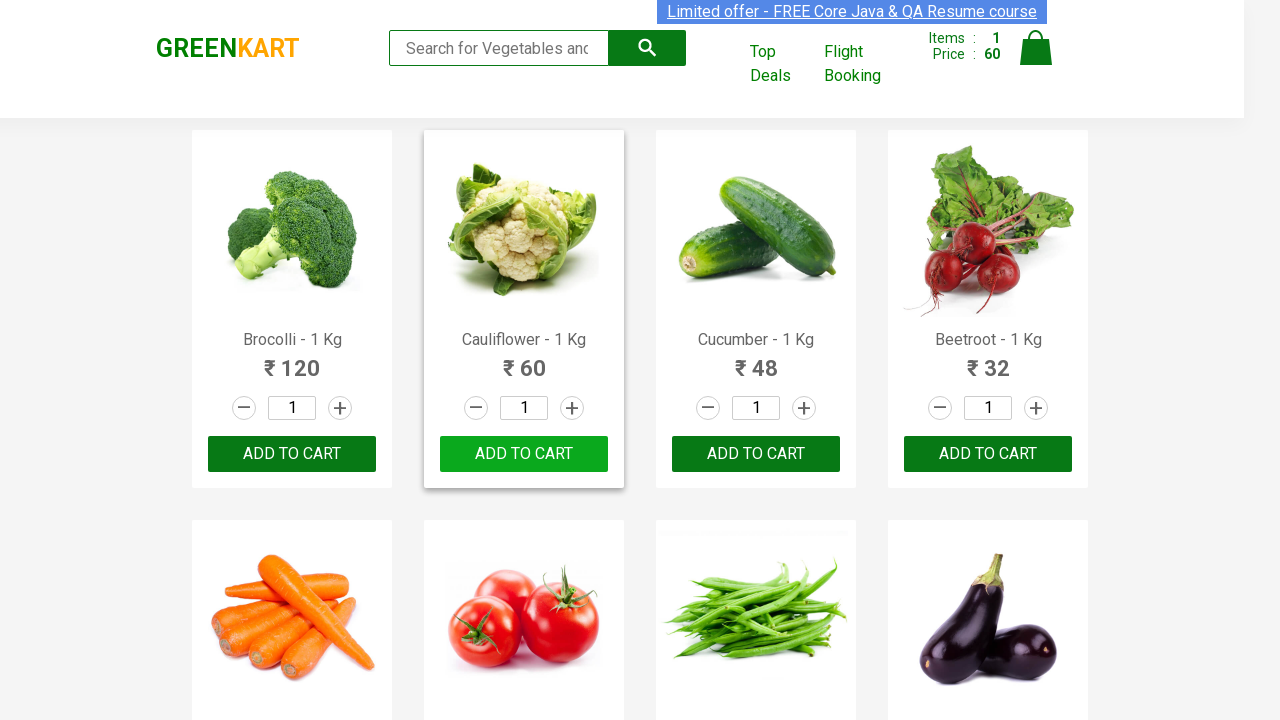

Retrieved product name at index 23: Strawberry - 1/4 Kg
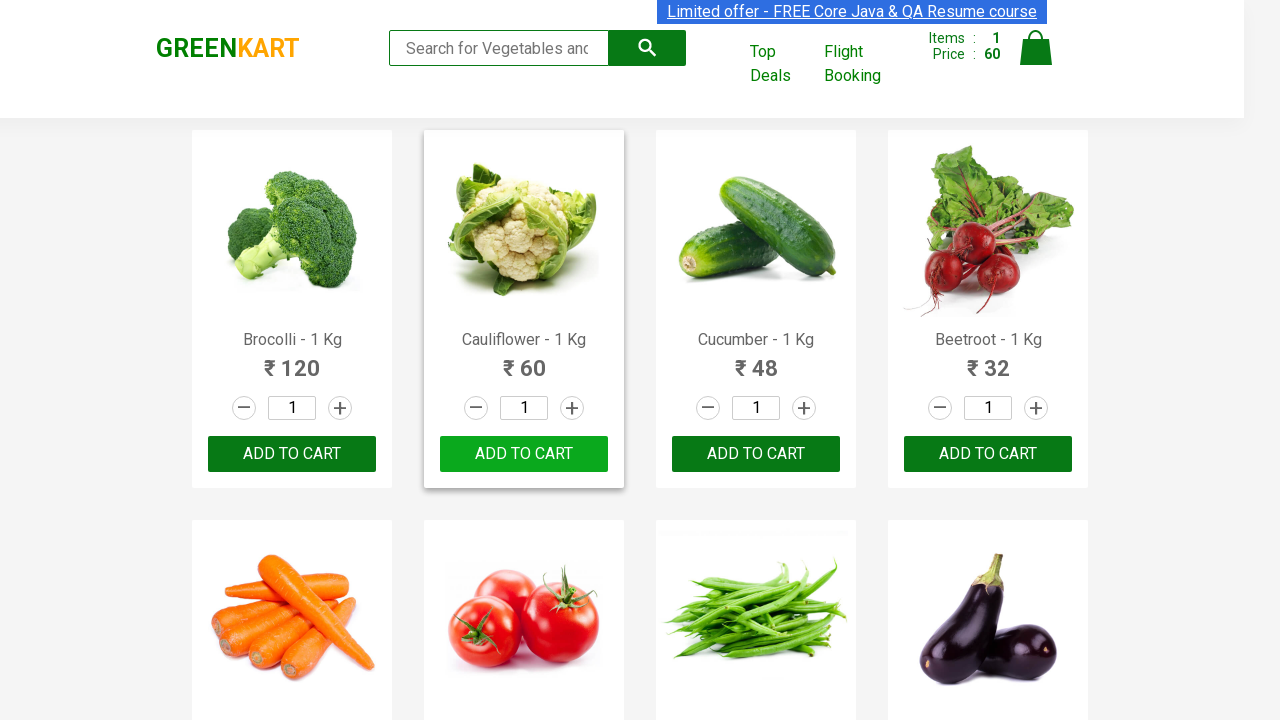

Retrieved product name at index 24: Water Melon - 1 Kg
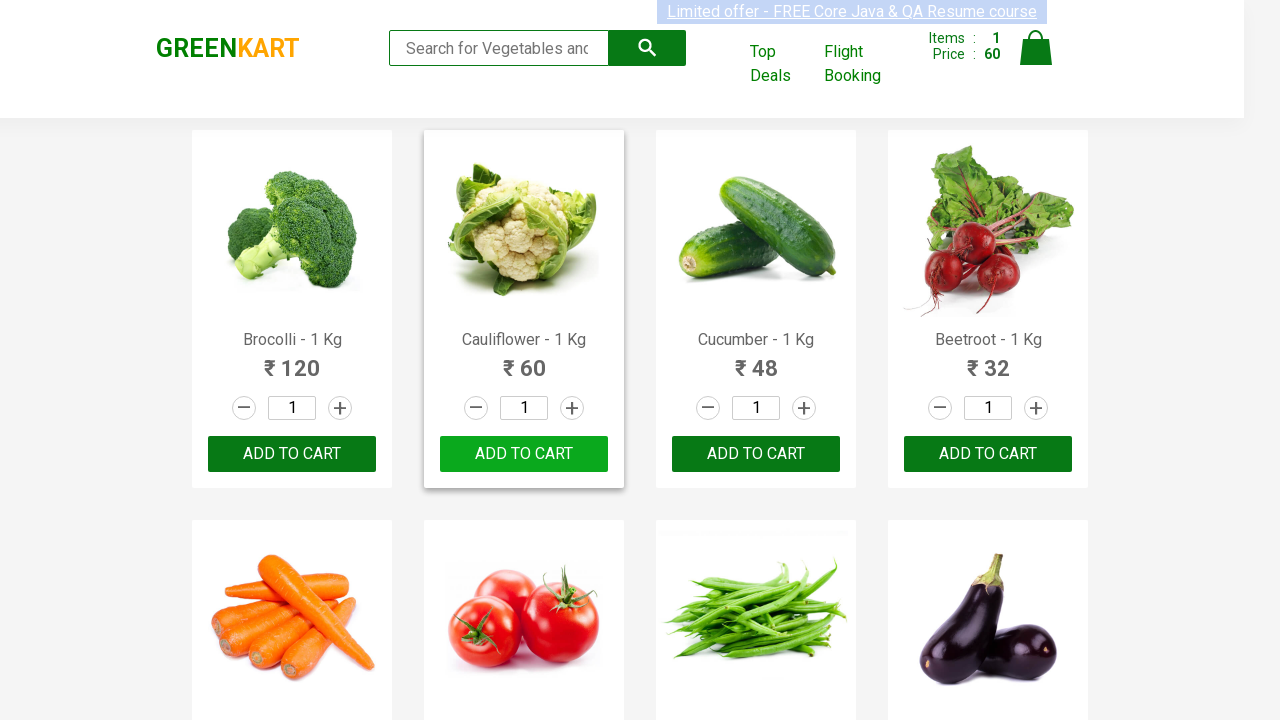

Retrieved product name at index 25: Almonds - 1/4 Kg
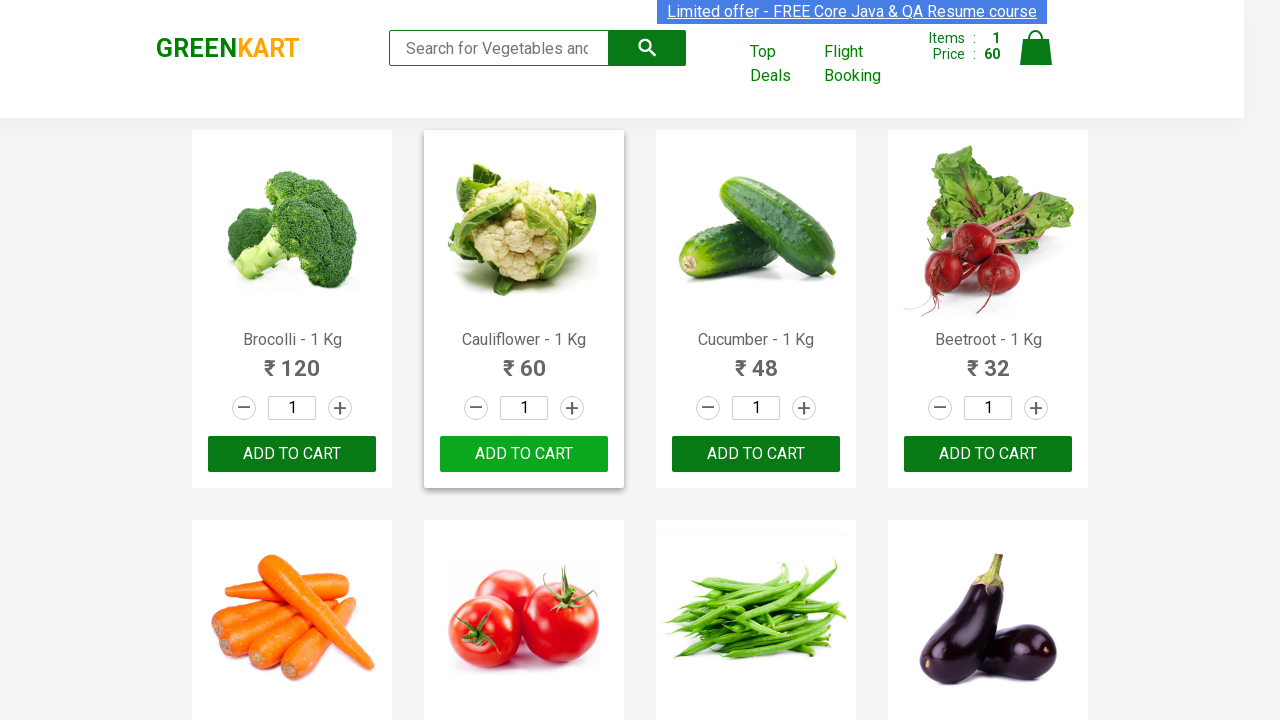

Retrieved product name at index 26: Pista - 1/4 Kg
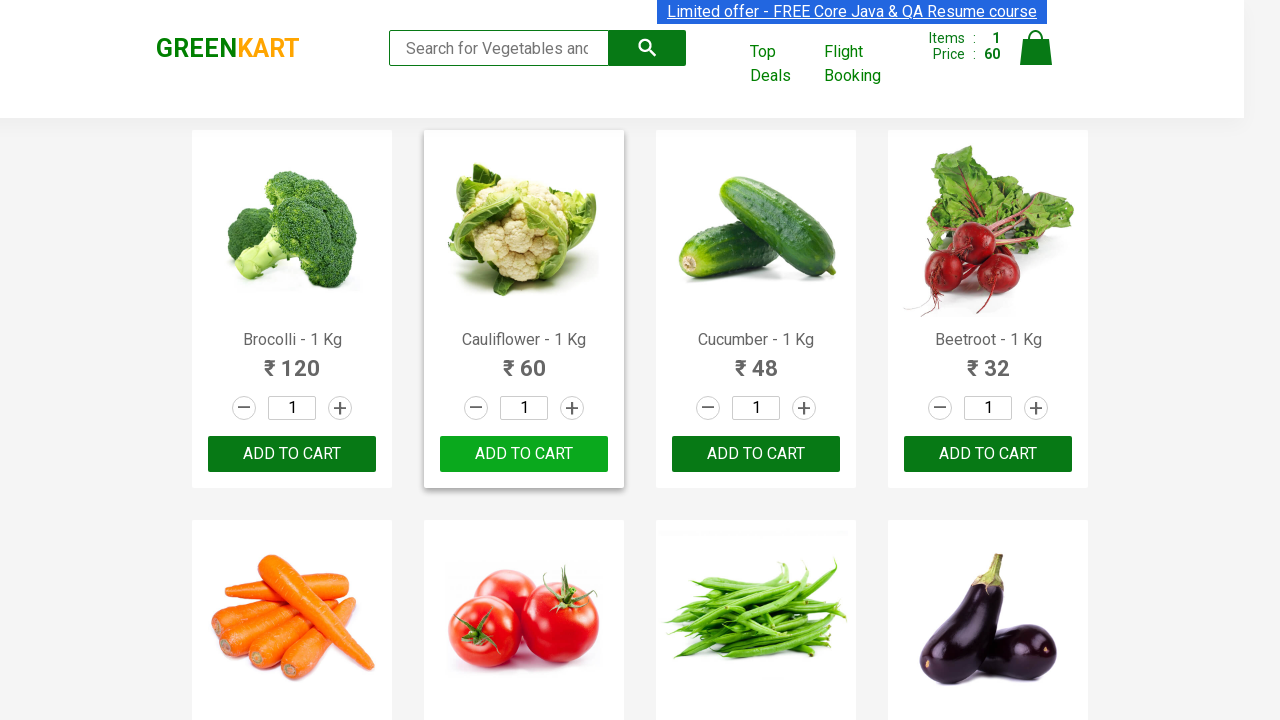

Retrieved product name at index 27: Nuts Mixture - 1 Kg
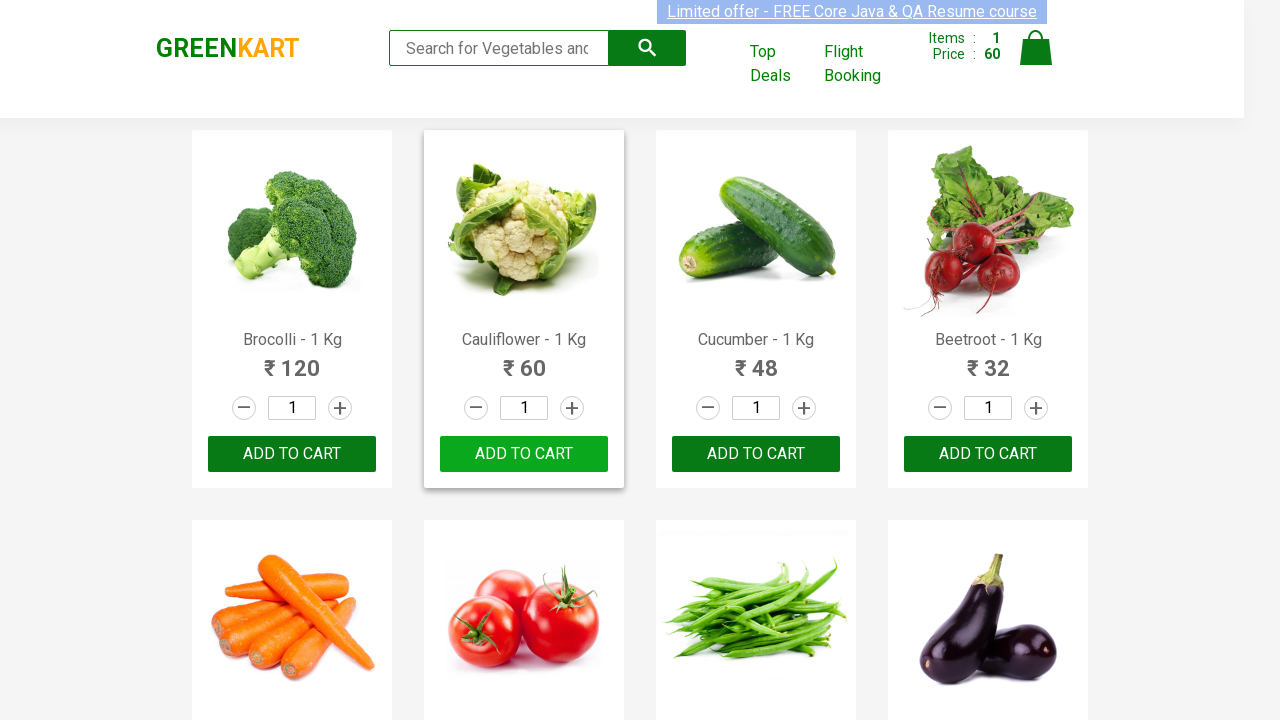

Retrieved product name at index 28: Cashews - 1 Kg
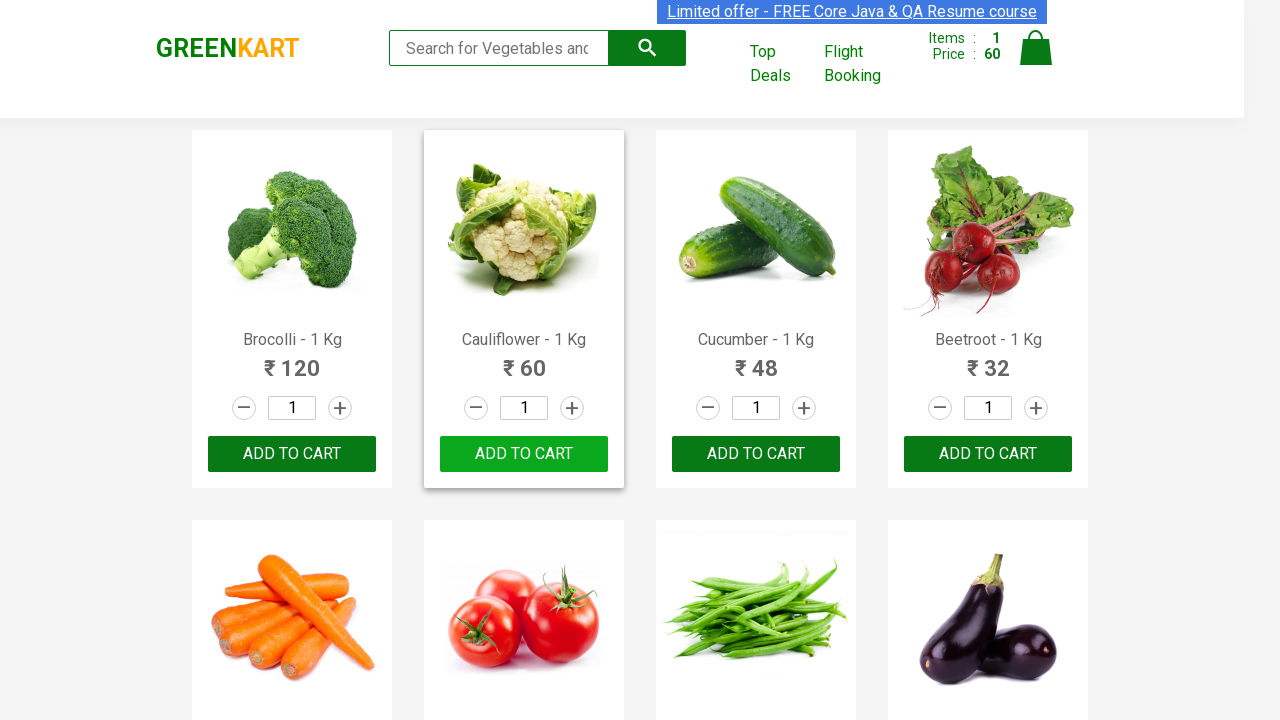

Found Cashews product and clicked ADD TO CART button at (292, 569) on .products .product >> nth=28 >> button:has-text('ADD TO CART')
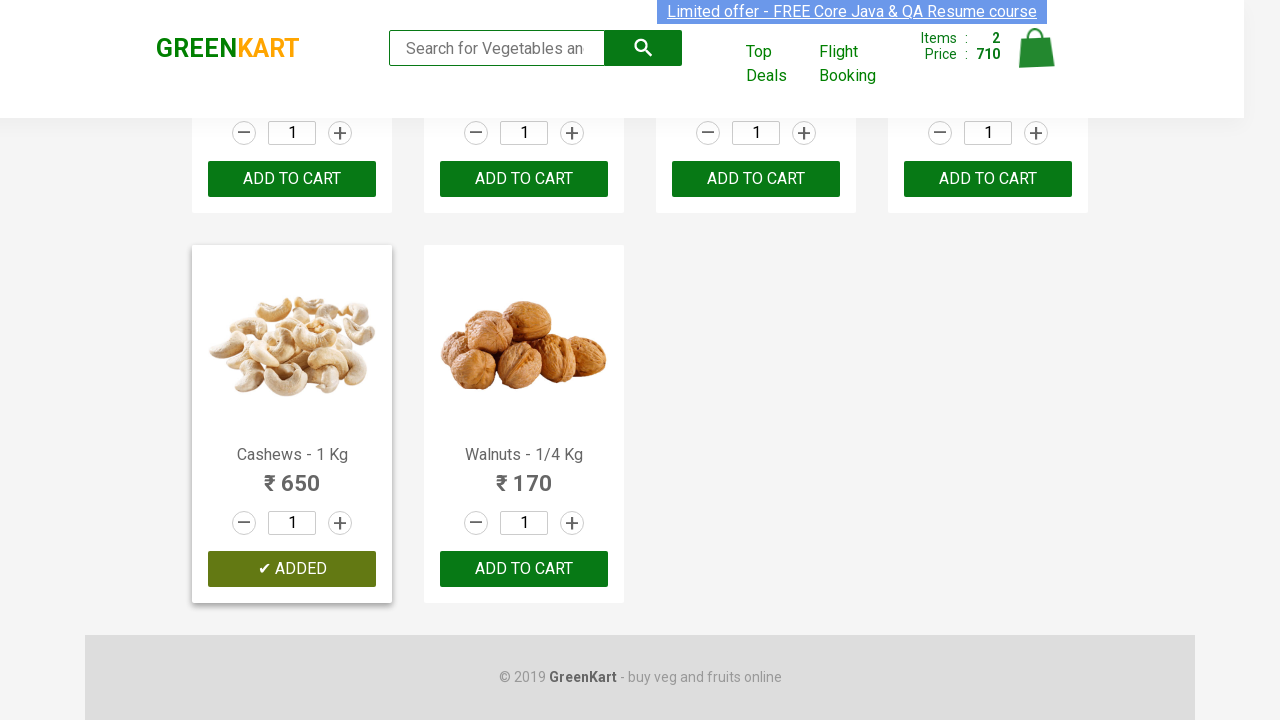

Retrieved brand logo text: GREENKART
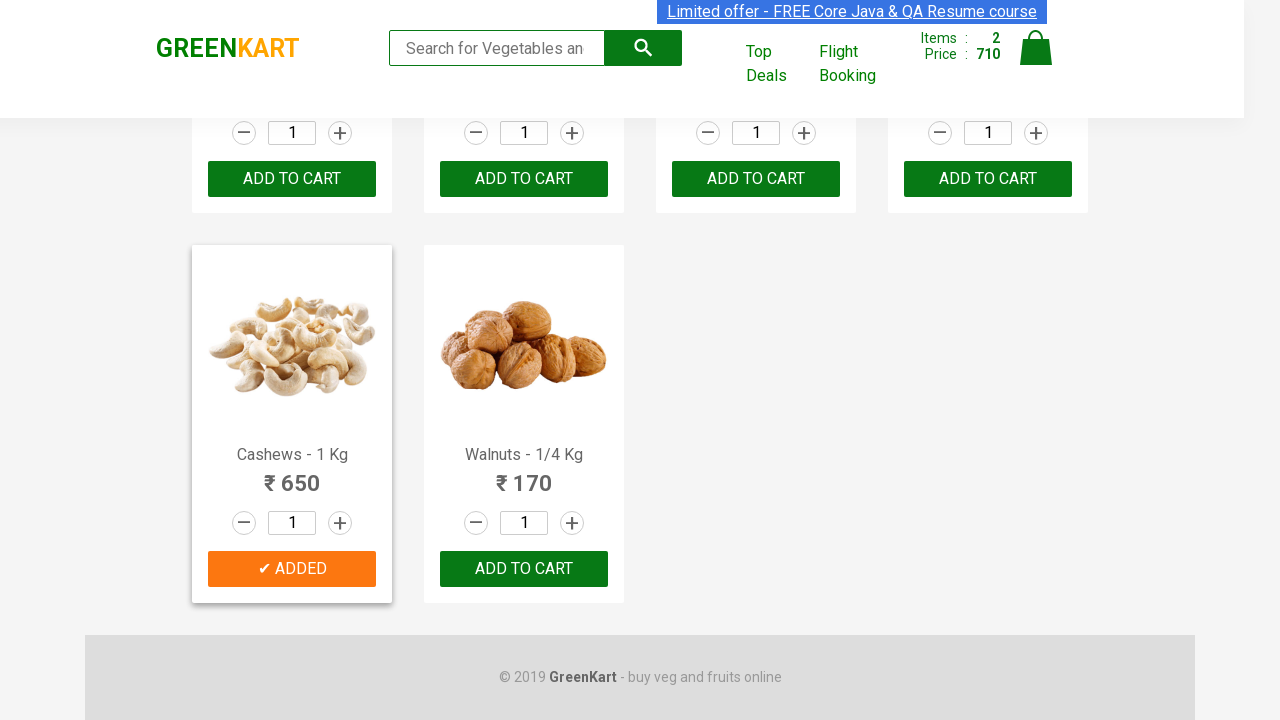

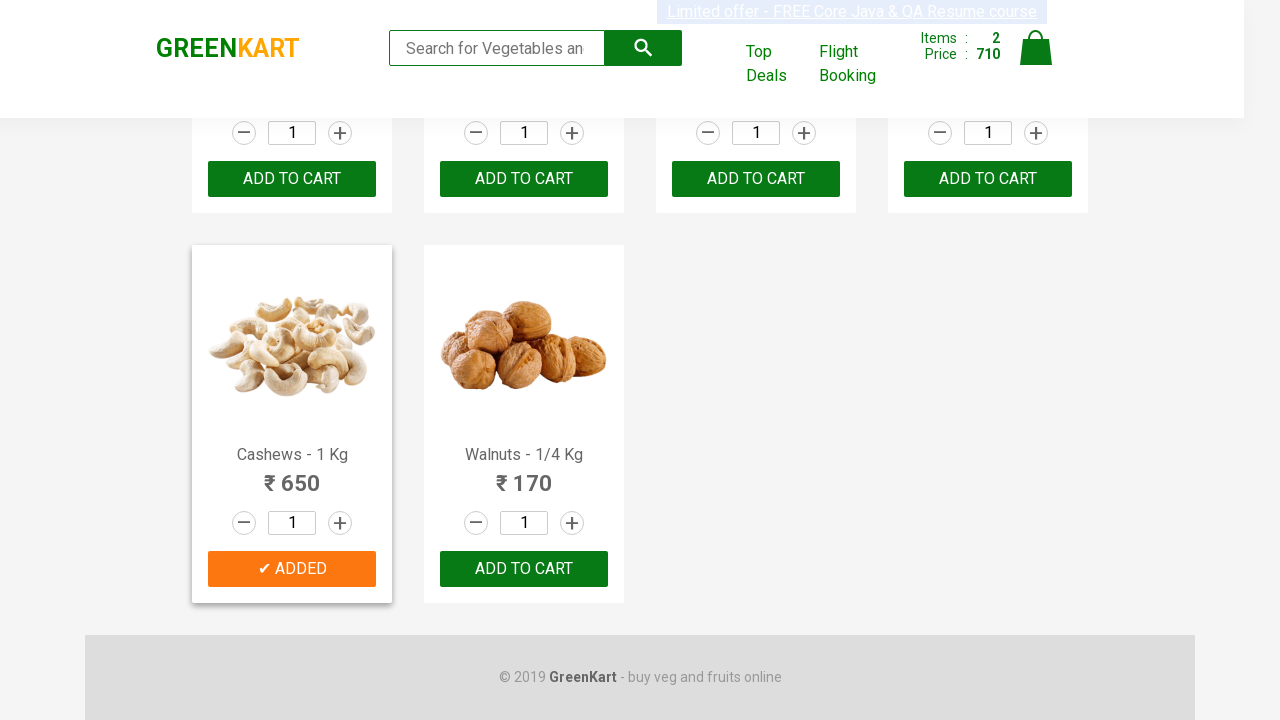